Tests text input form by filling user name, email, and address fields, then submitting the form

Starting URL: https://demoqa.com/text-box

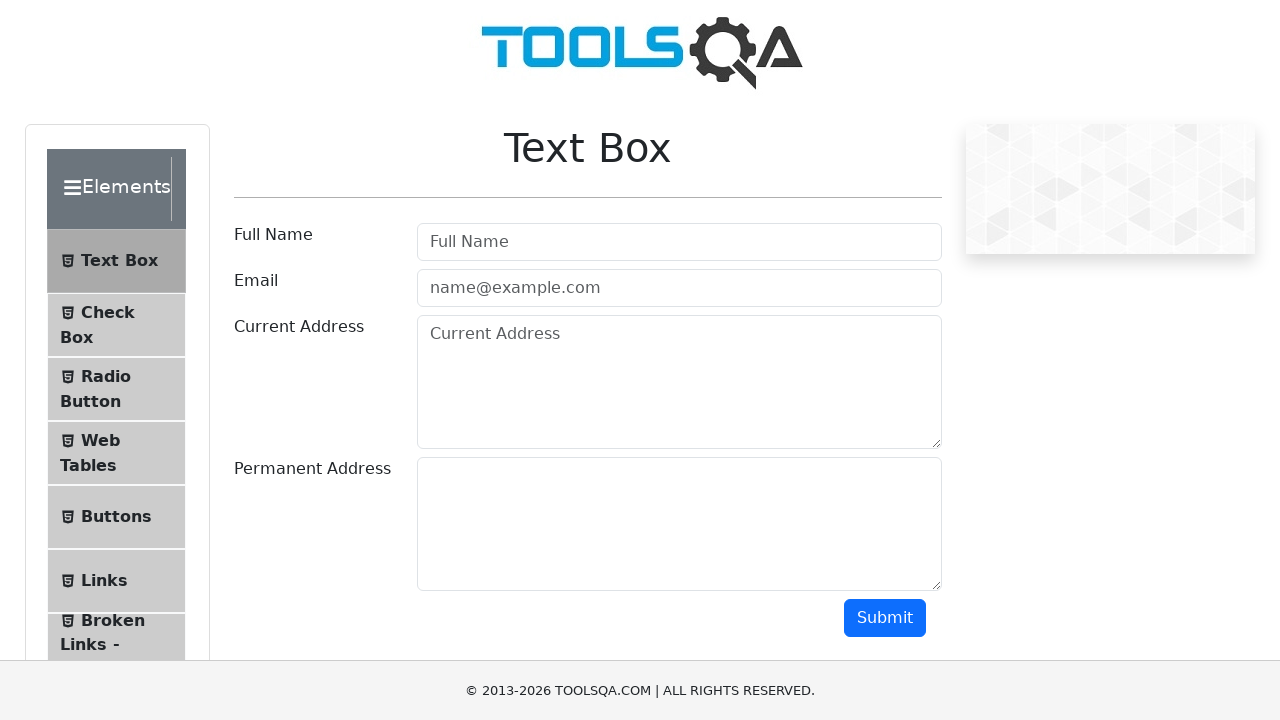

Filled user name field with 'Alex Smith' on #userName
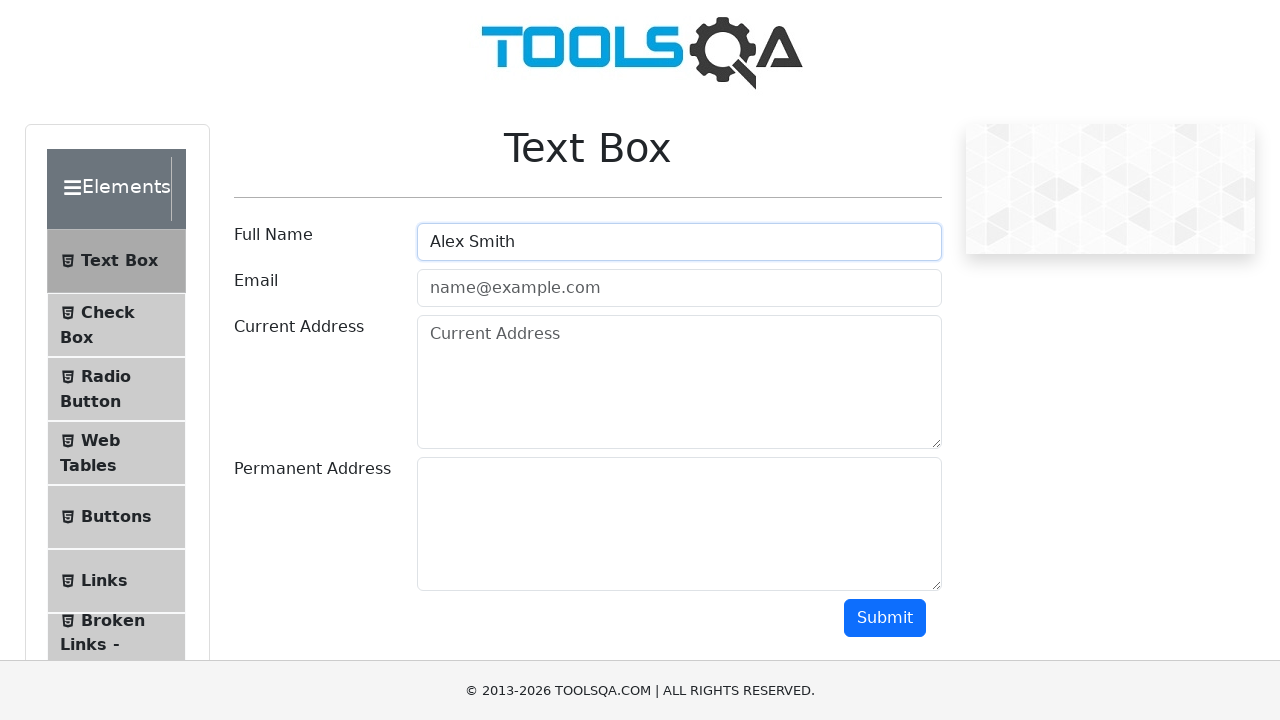

Filled email field with 'alex_smith@whitireia.nz' on #userEmail
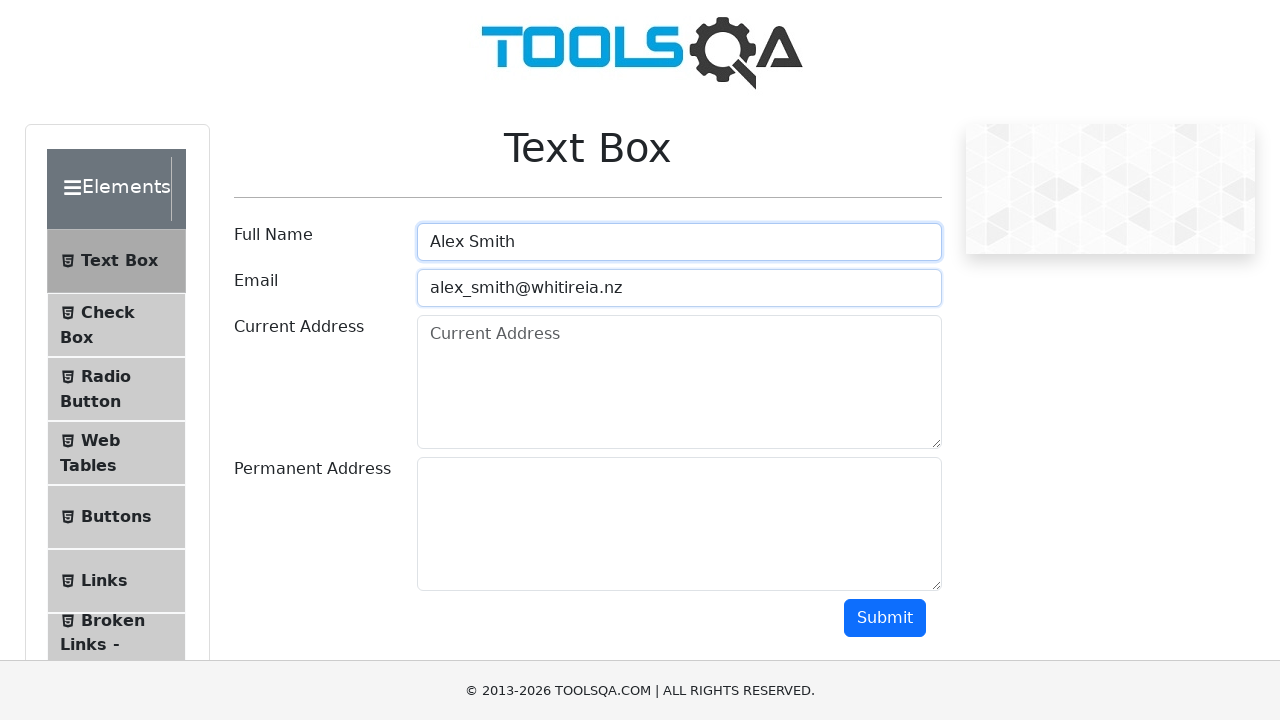

Filled current address field with 'Te Auaha Campus' on #currentAddress
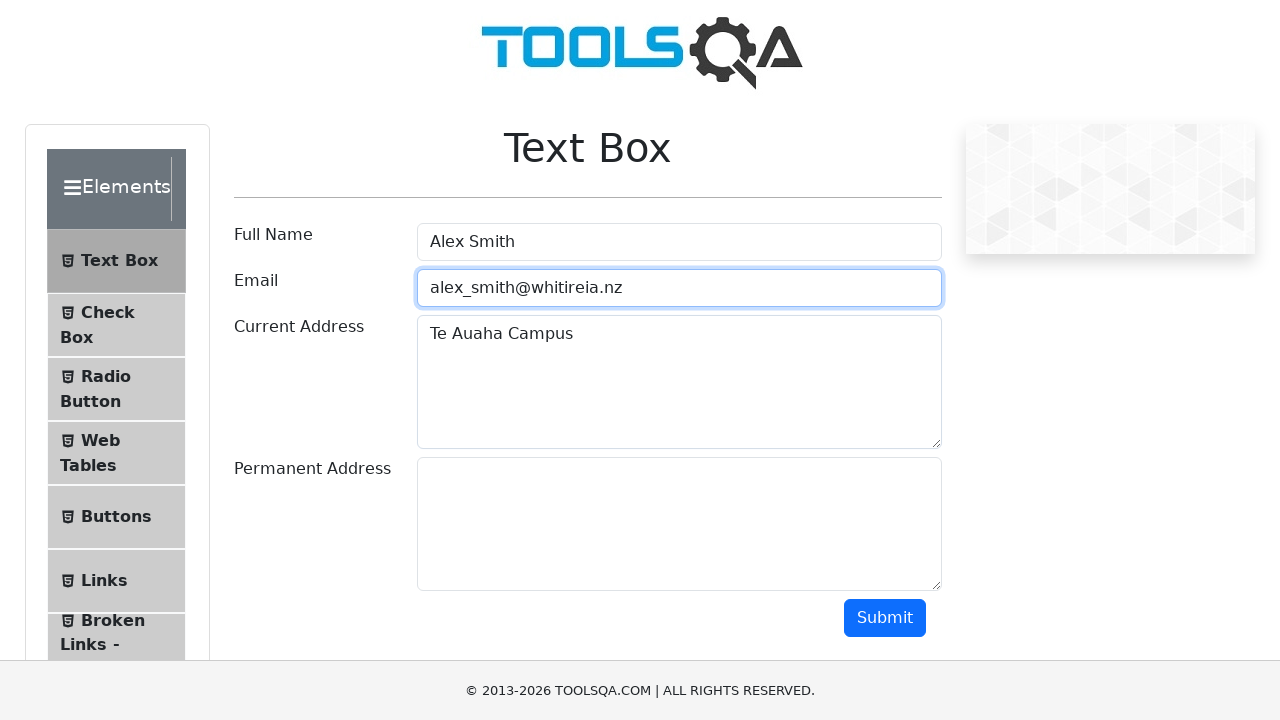

Filled permanent address field with 'Petone Campus' on #permanentAddress
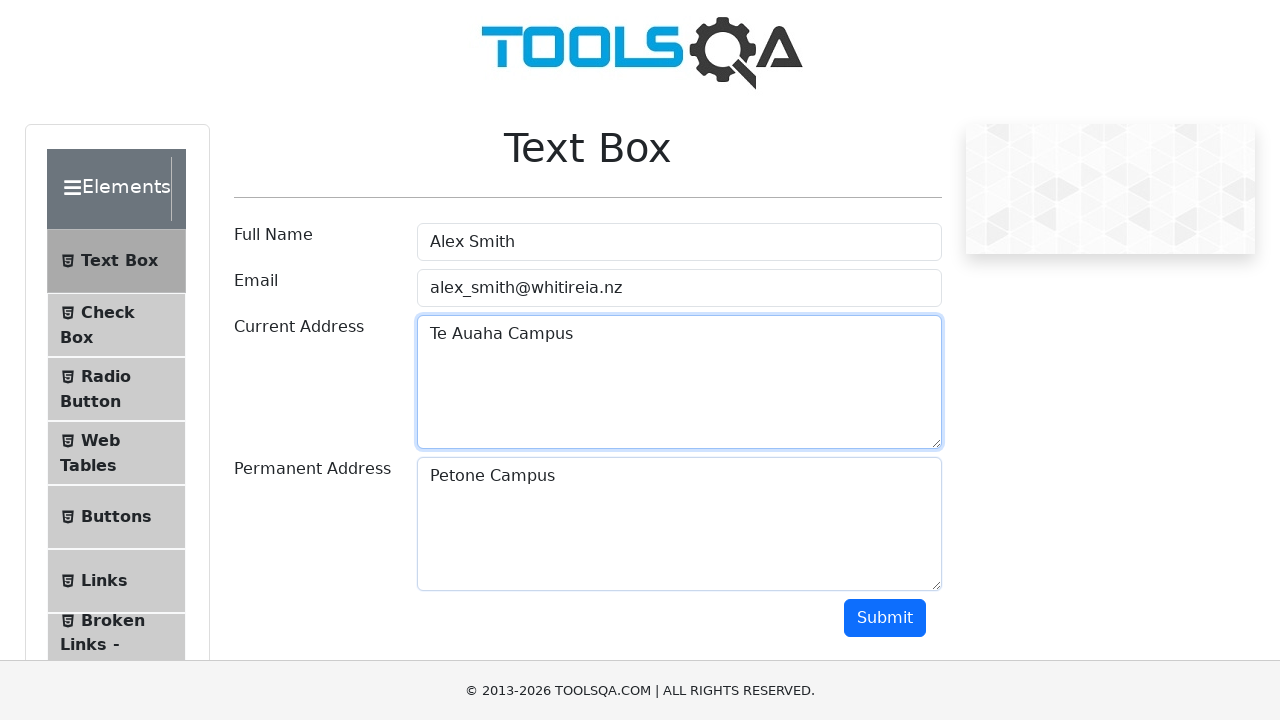

Scrolled down to reveal submit button
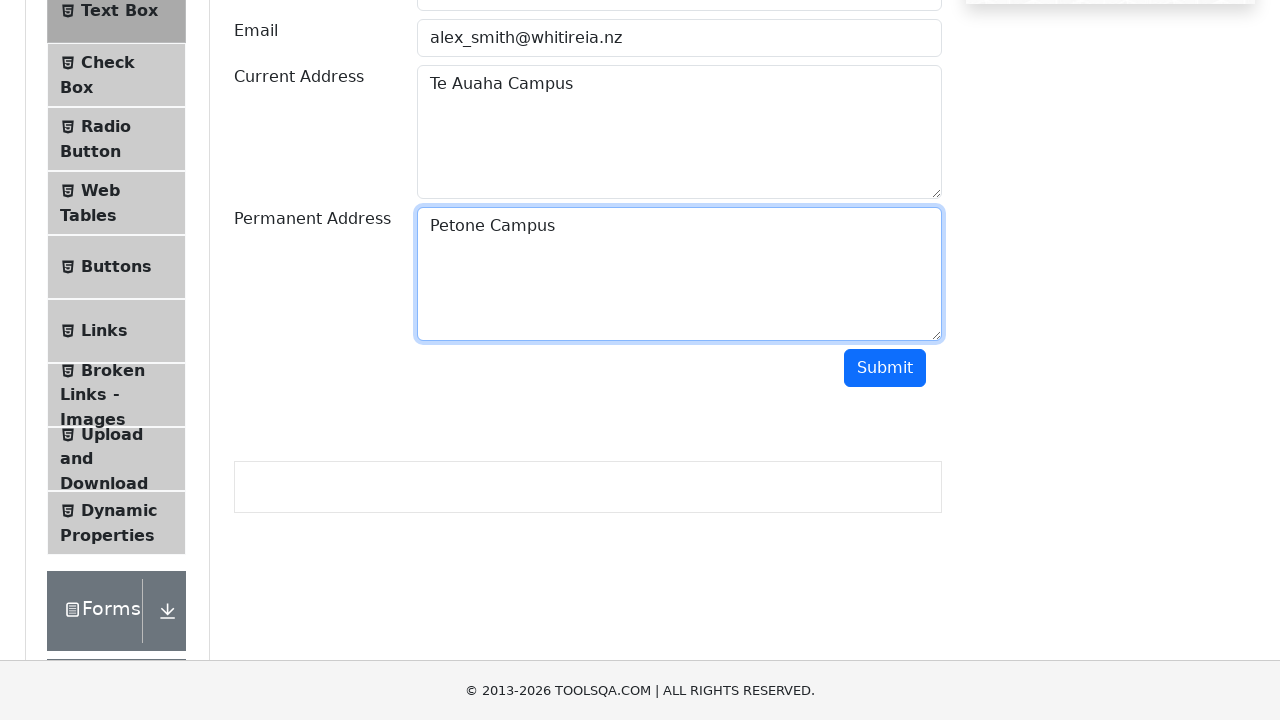

Clicked submit button to submit form at (885, 368) on #submit
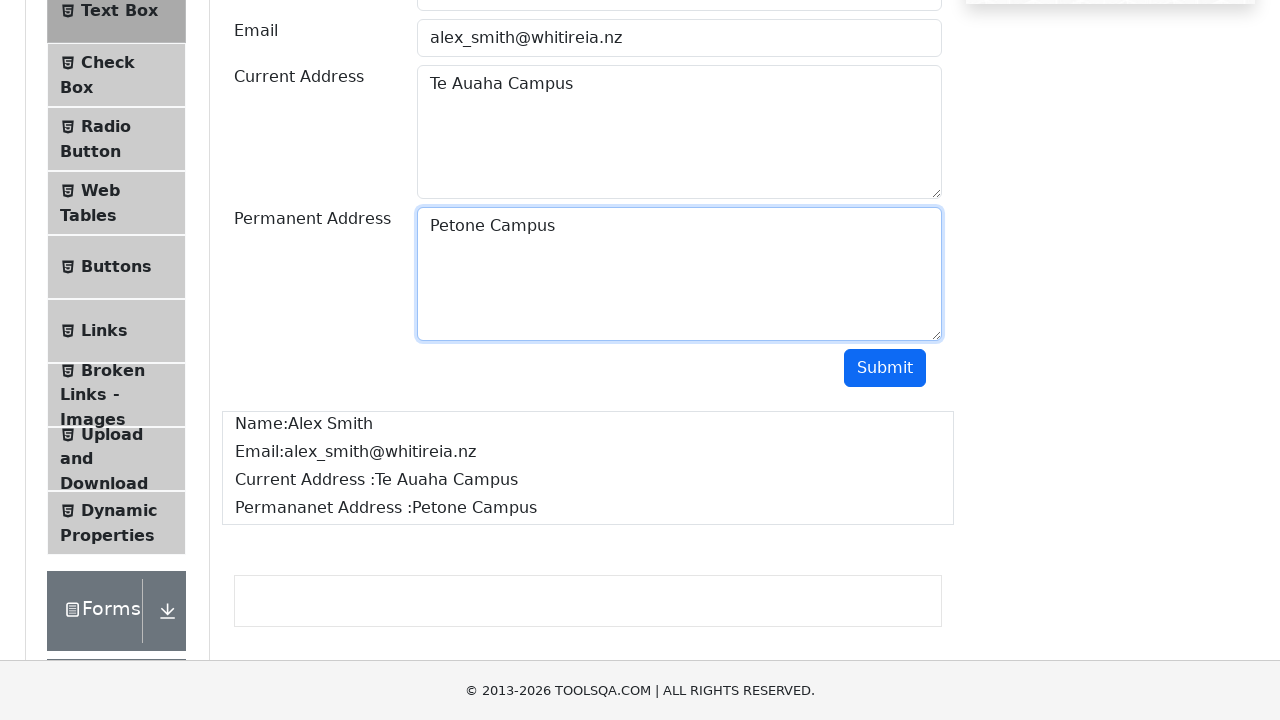

Form submission output appeared
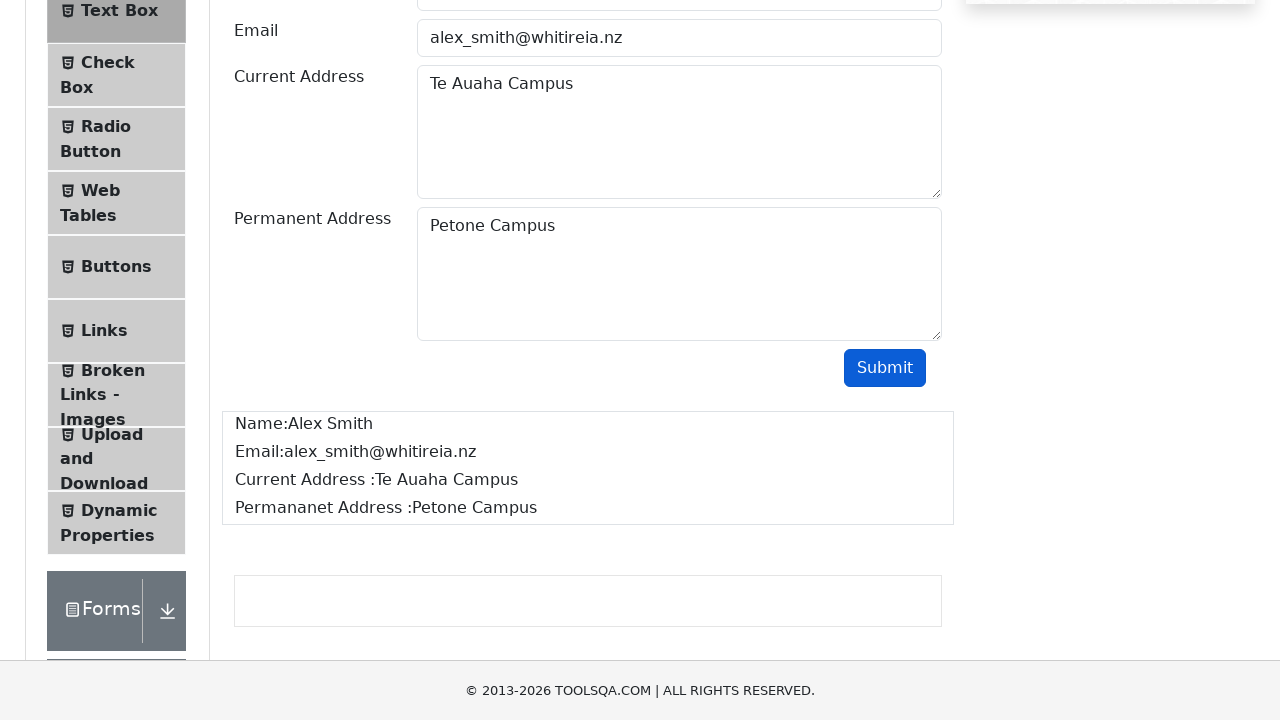

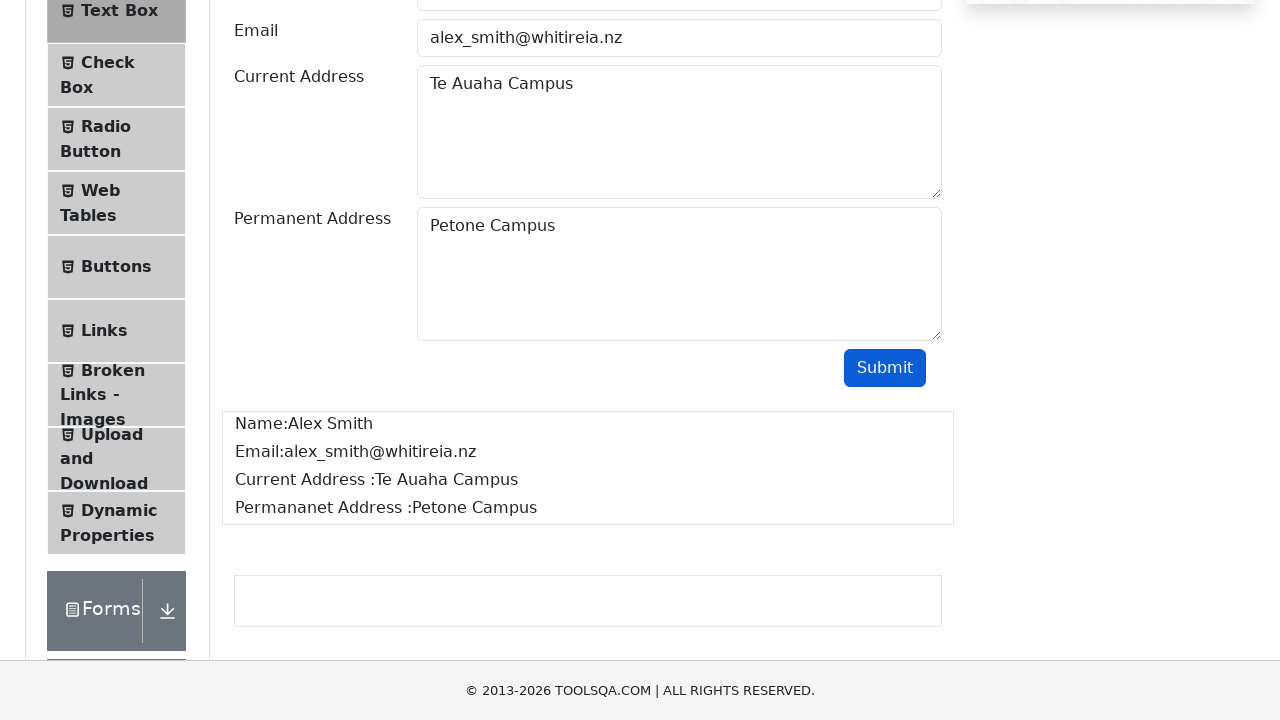